Tests drag and drop action from source element to target element on a drag-and-drop demo page

Starting URL: https://crossbrowsertesting.github.io/drag-and-drop

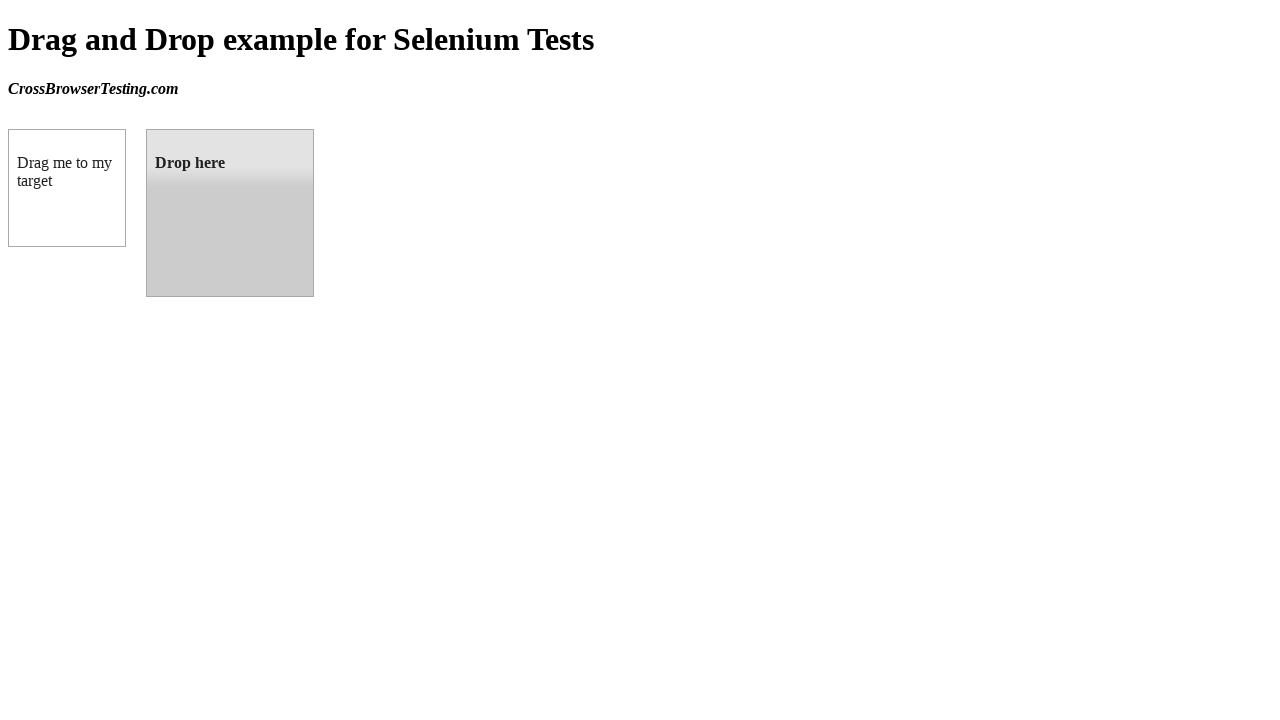

Located source element (draggable box)
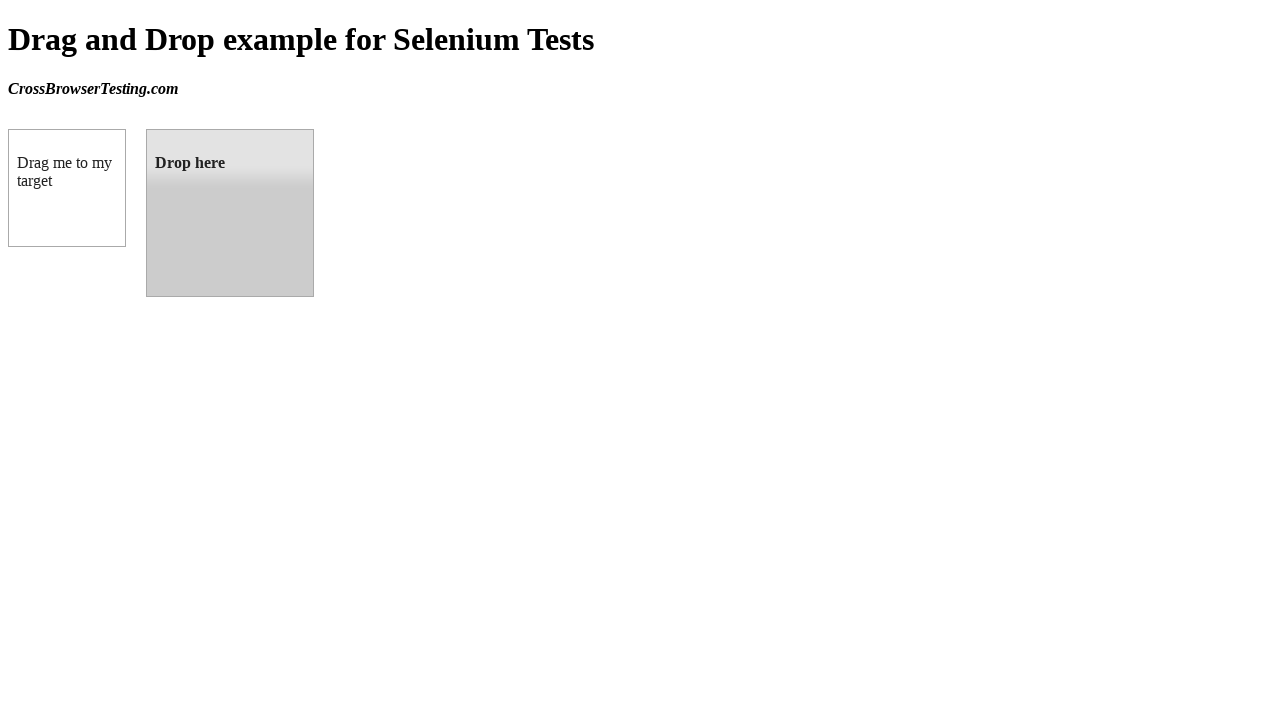

Located target element (droppable box)
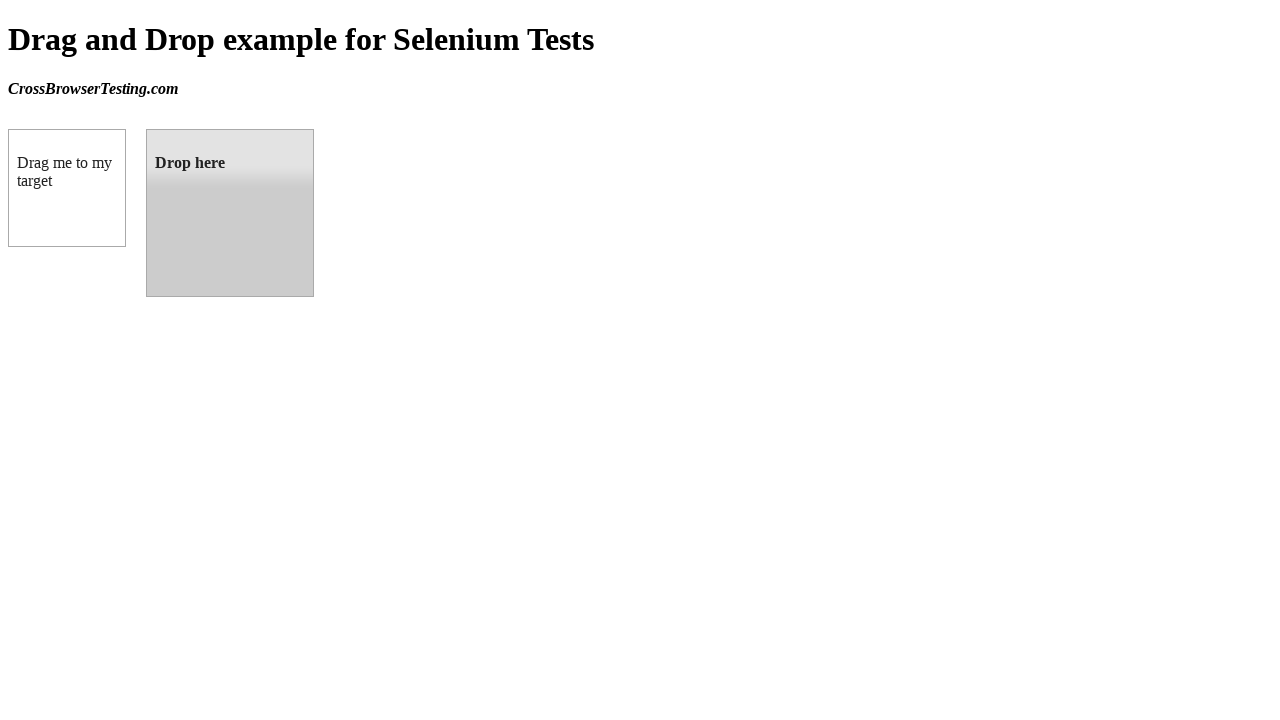

Dragged source element to target element at (230, 213)
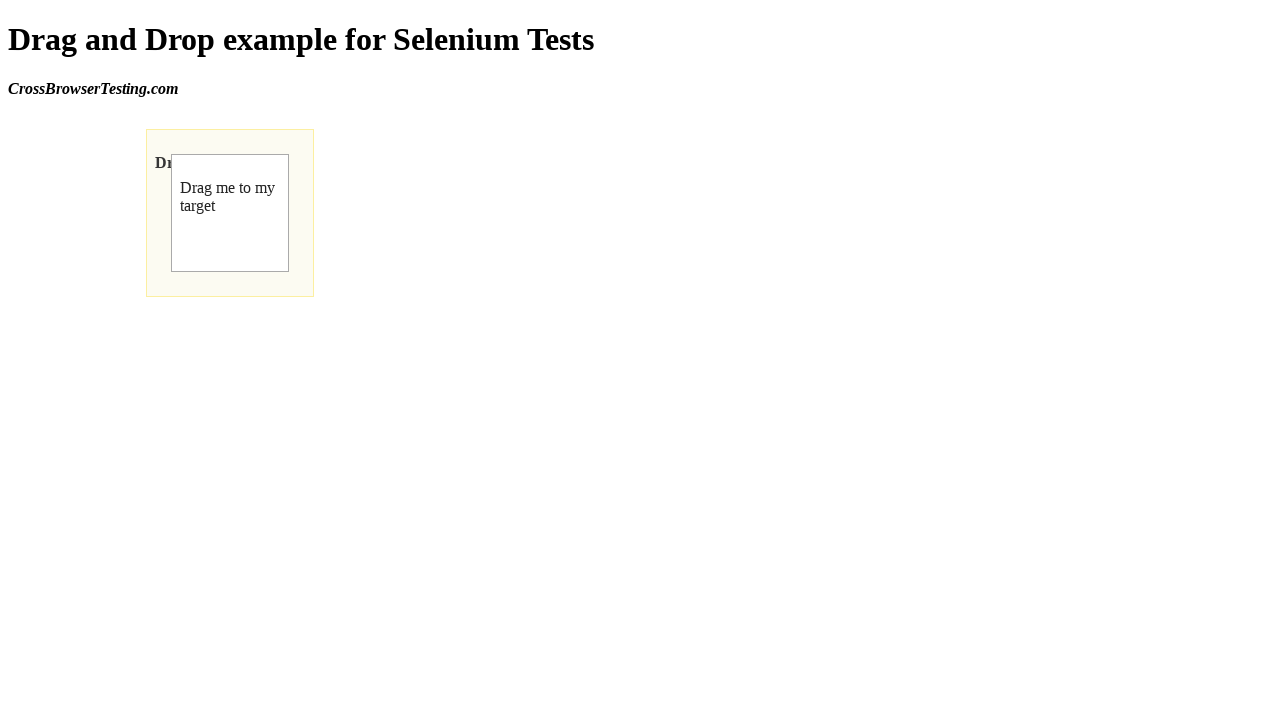

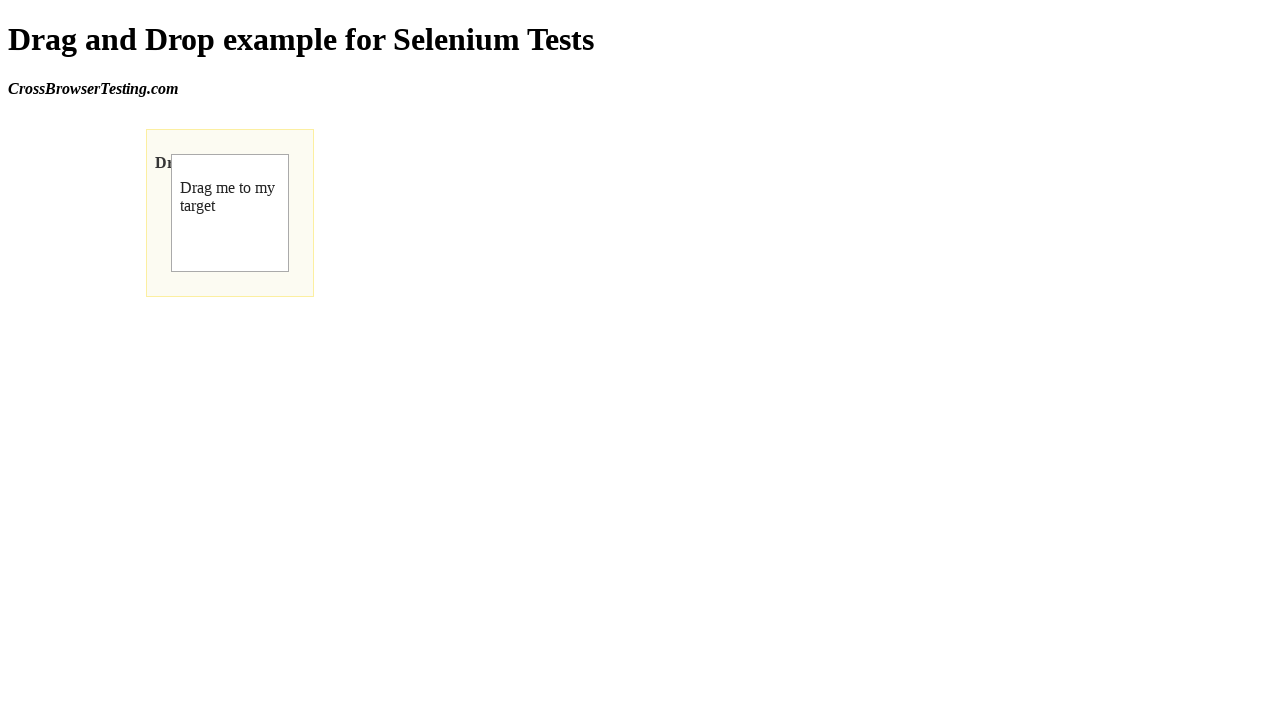